Simple navigation test that opens a Stepik lesson page to verify the page loads correctly

Starting URL: https://stepik.org/lesson/25969/step/8

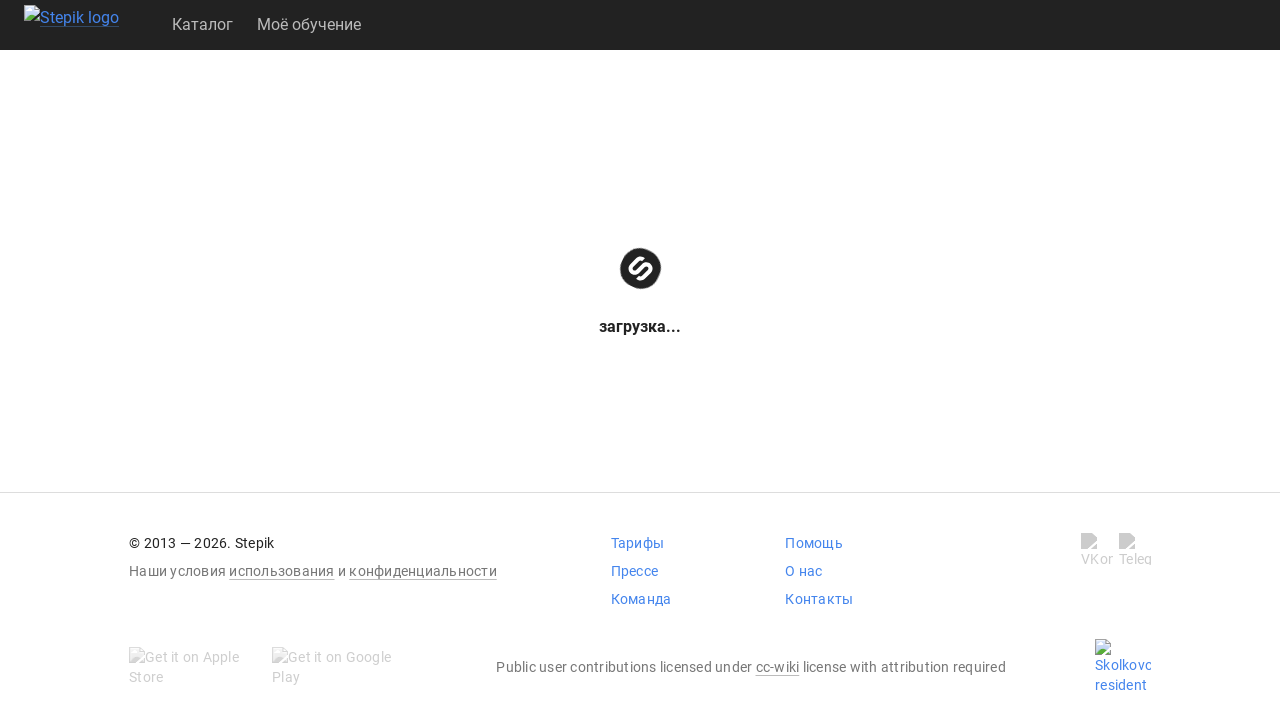

Stepik lesson page loaded and DOM content ready
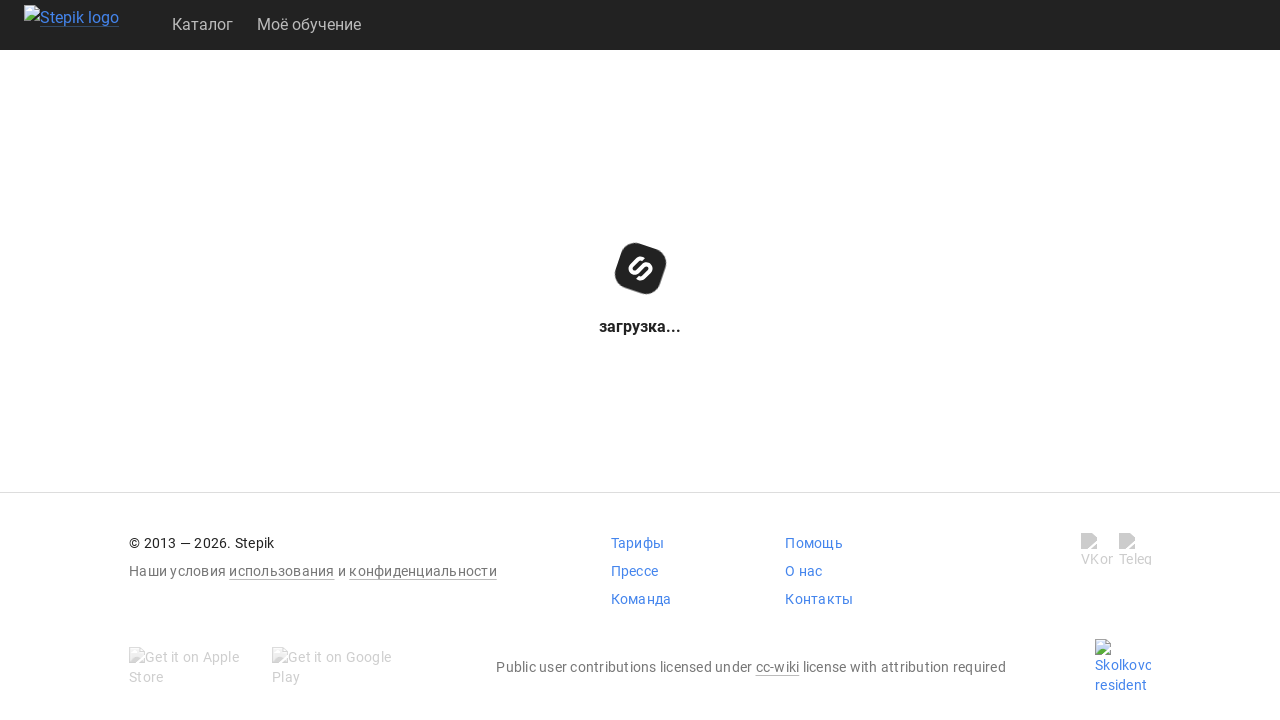

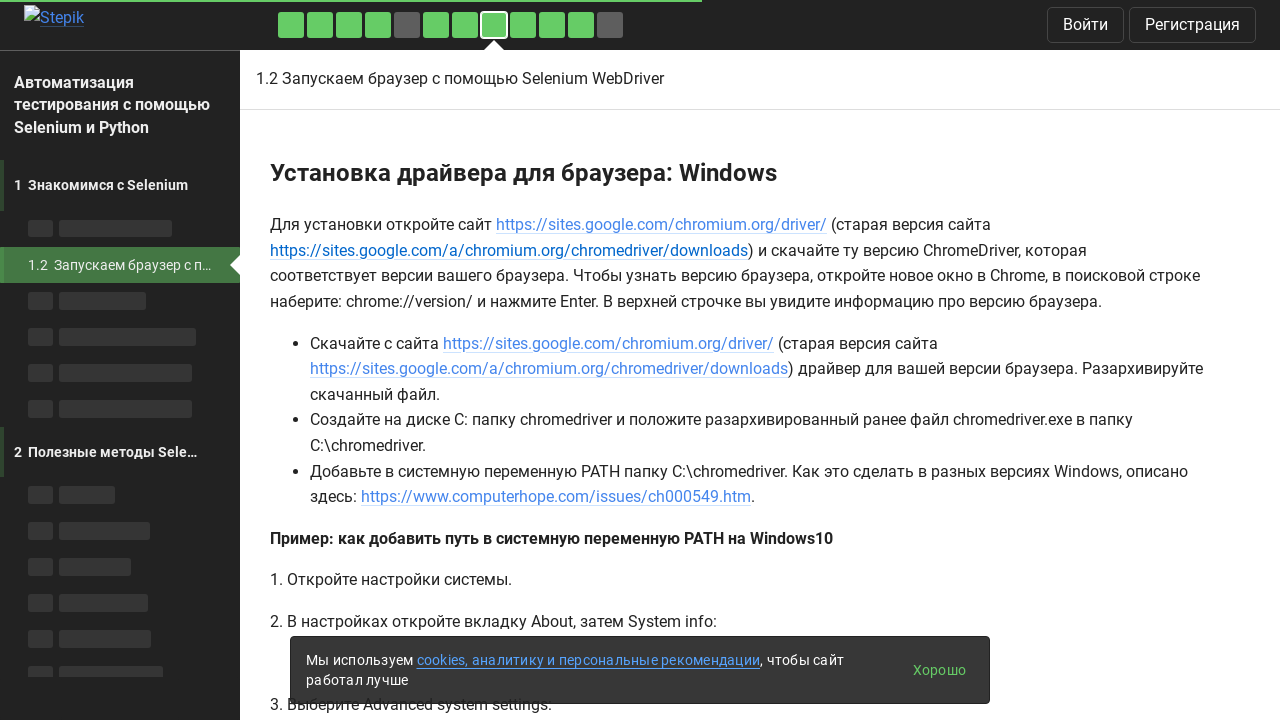